Navigates to a YouTube video page and waits for the video to play

Starting URL: https://www.youtube.com/watch?v=dQw4w9WgXcQ

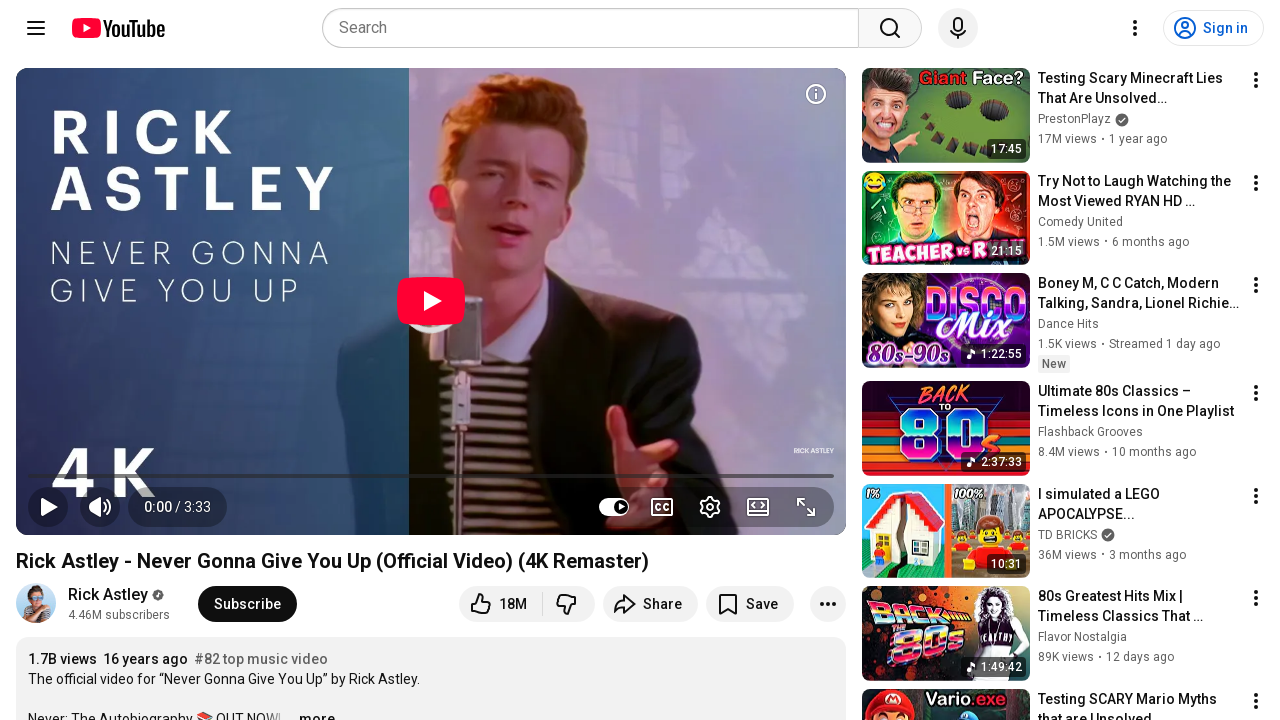

Navigated to YouTube video page (Rick Roll)
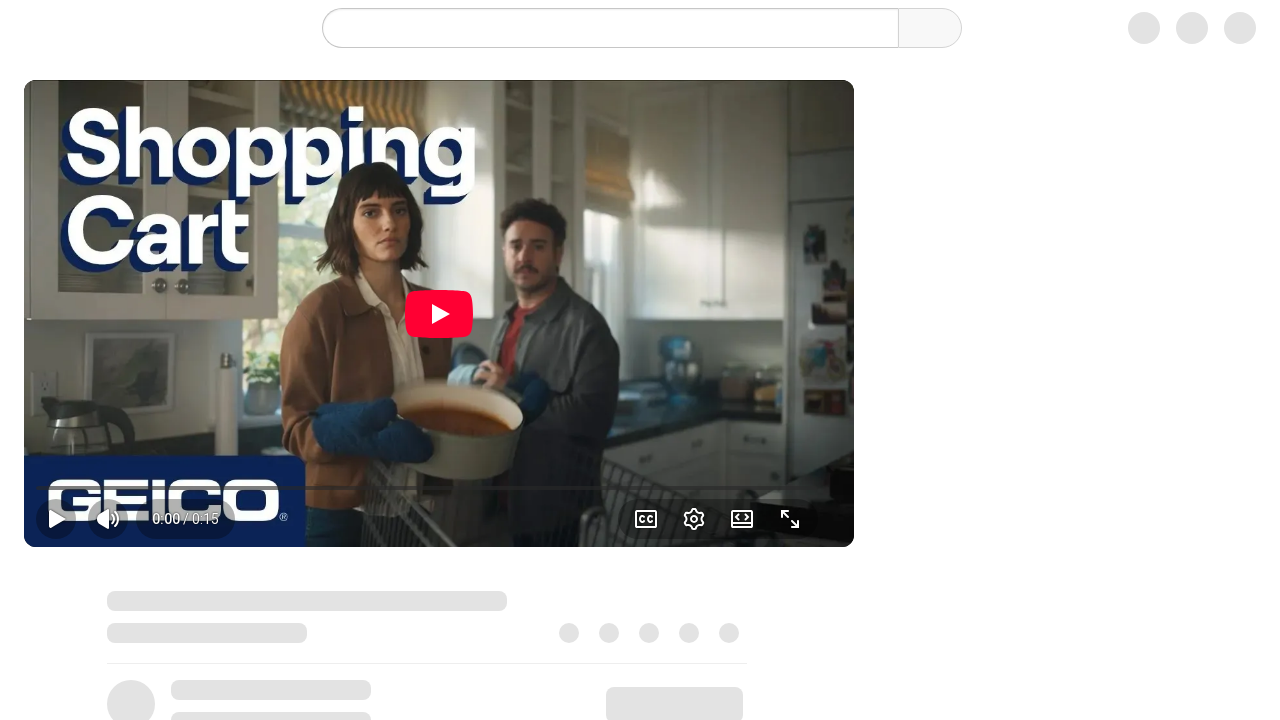

Video player loaded and video element detected
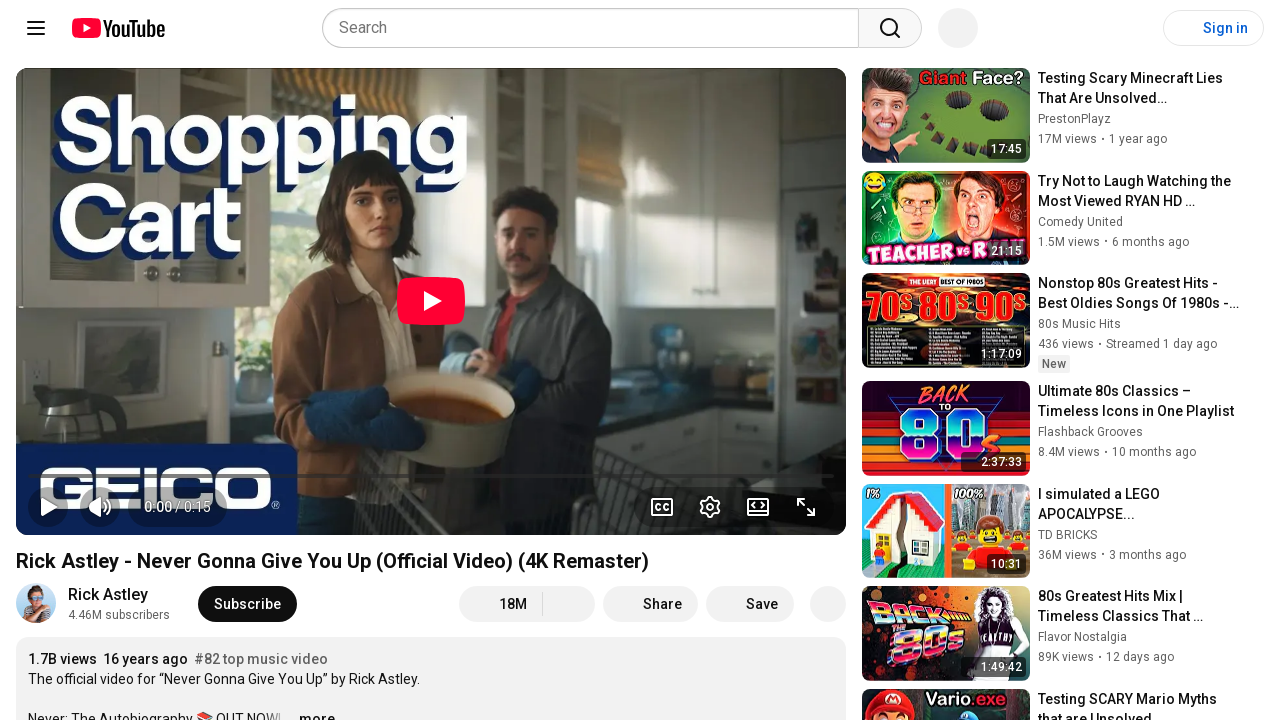

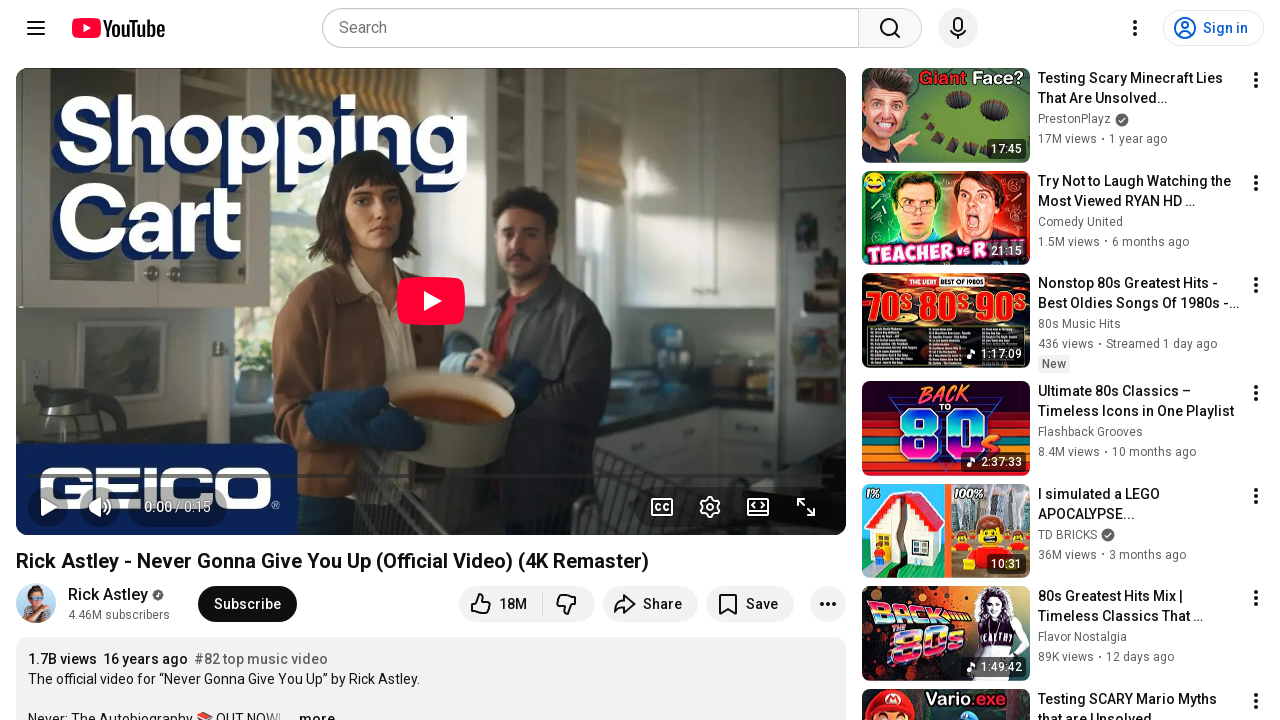